Tests iframe handling by switching between single and nested frames, entering text in textboxes within different frame contexts

Starting URL: http://demo.automationtesting.in/Frames.html

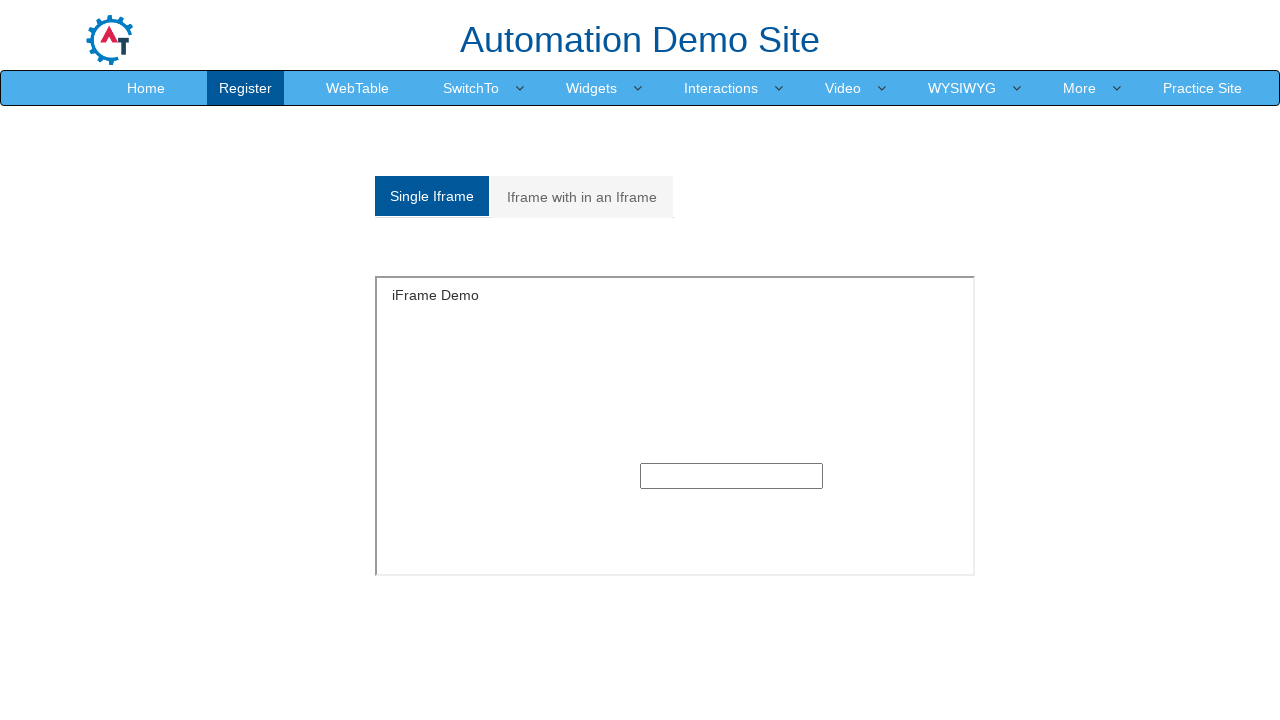

Located single iframe with id='singleframe'
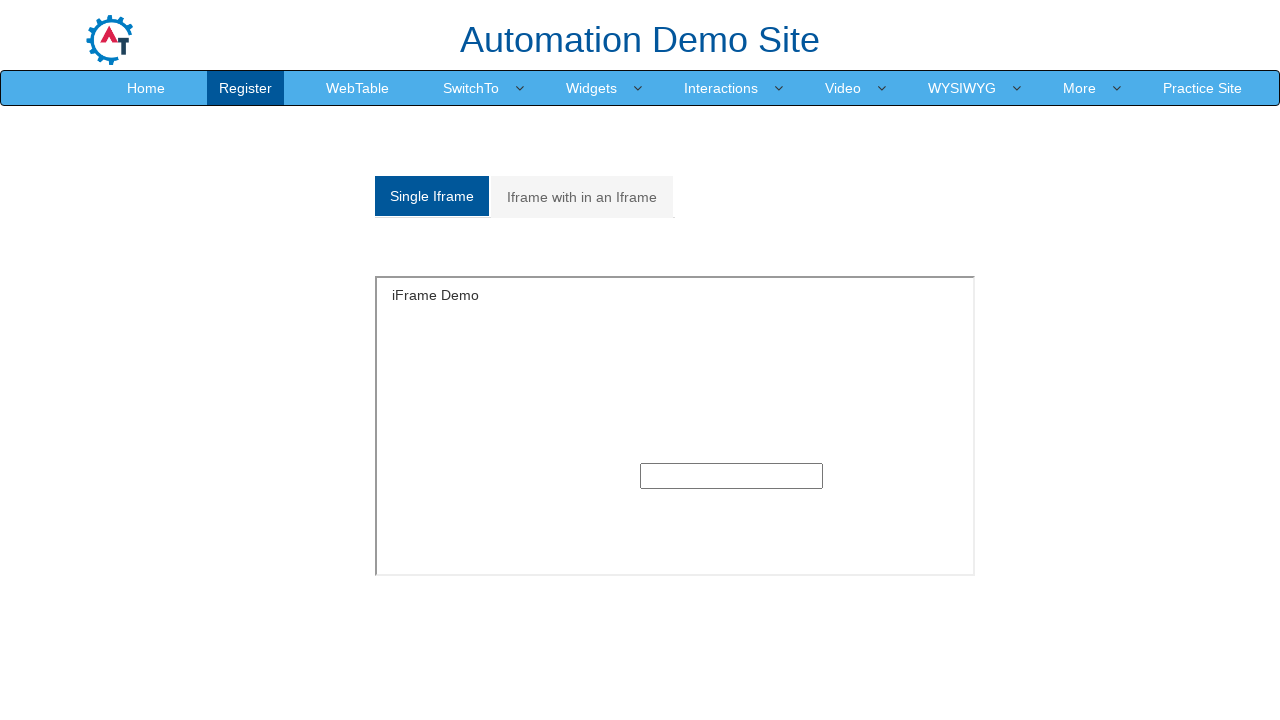

Entered 'Selenium' text in single frame textbox on iframe[id='singleframe'] >> internal:control=enter-frame >> input[type='text']
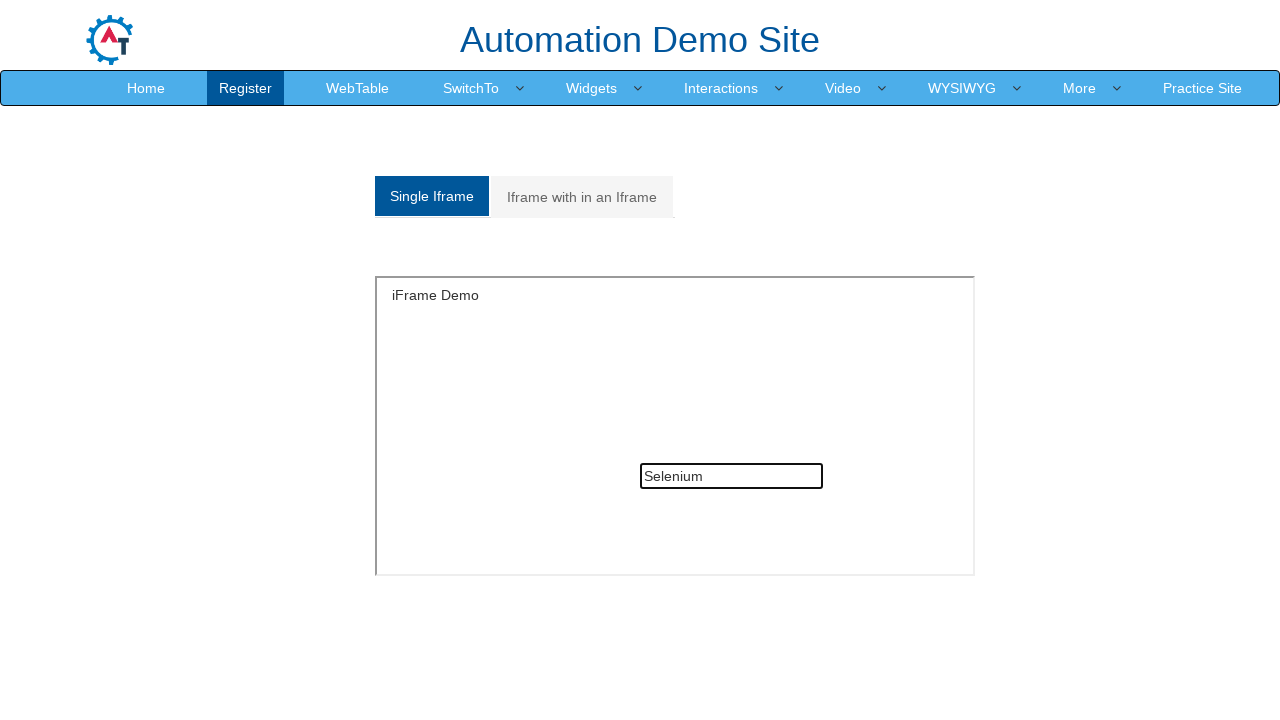

Clicked on Multiple frames tab at (582, 197) on (//a[@class='analystic'])[2]
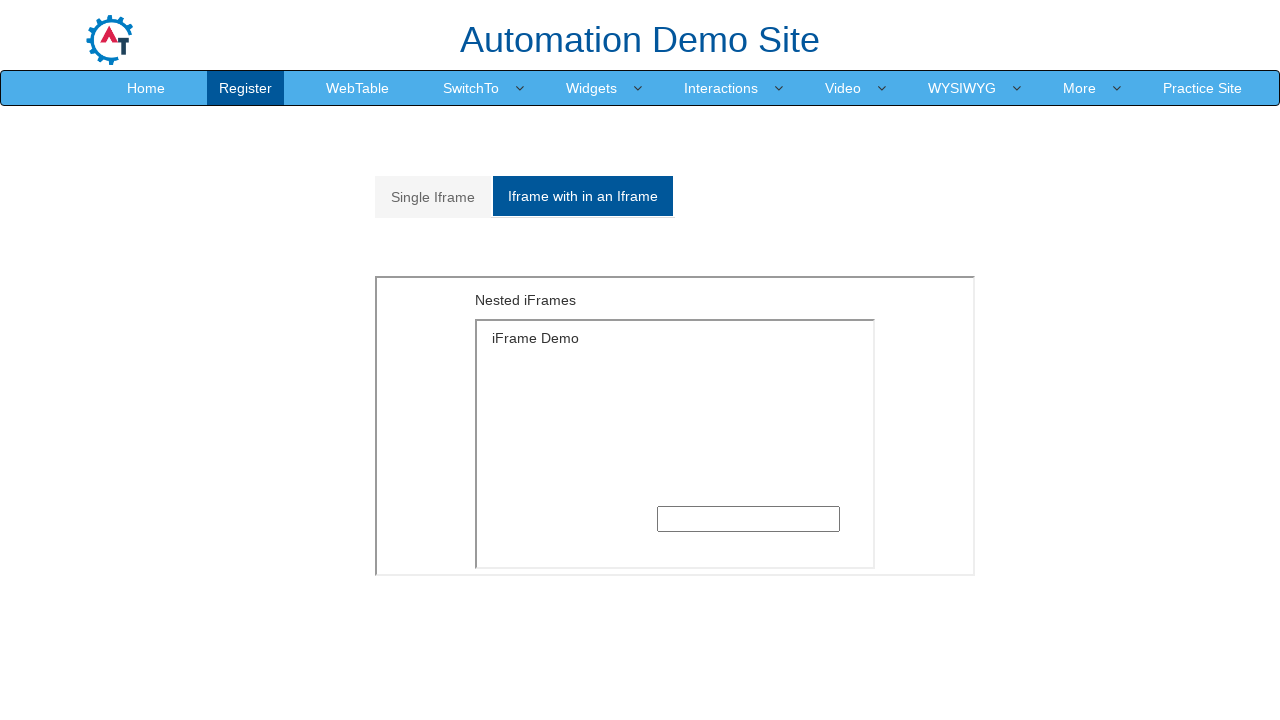

Located outer iframe with src='MultipleFrames.html'
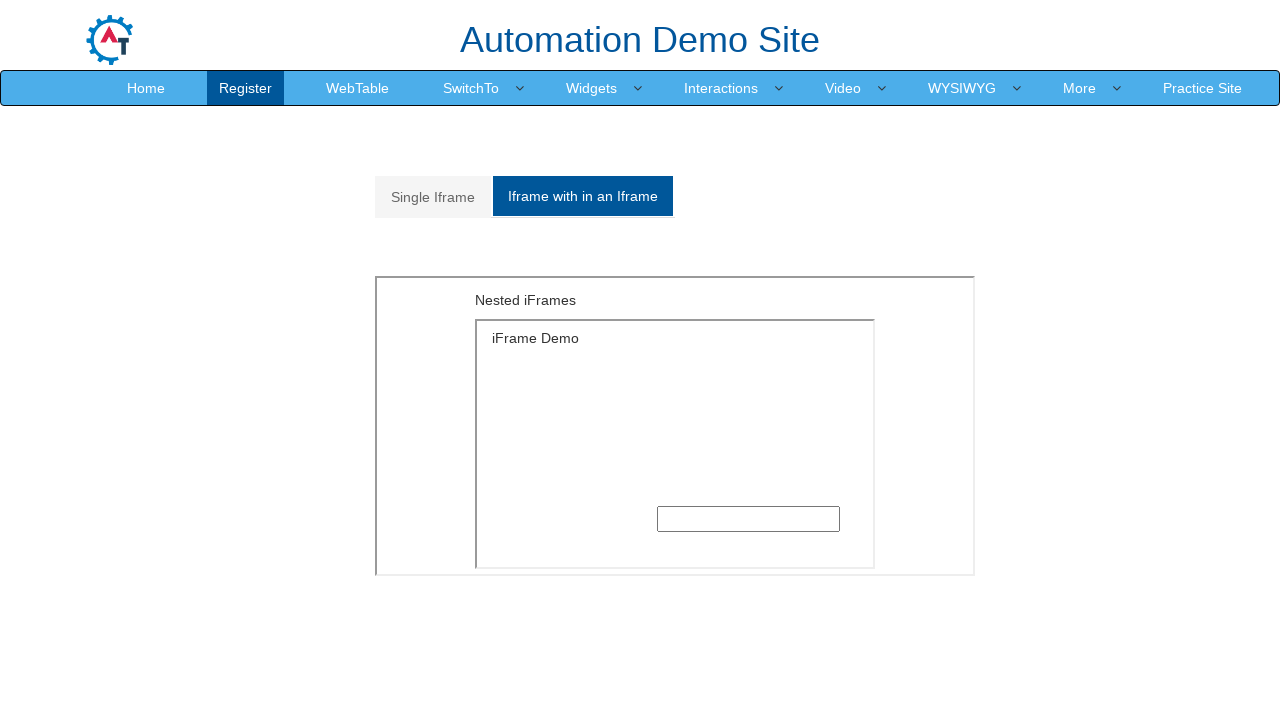

Located nested inner iframe with src='SingleFrame.html' within outer frame
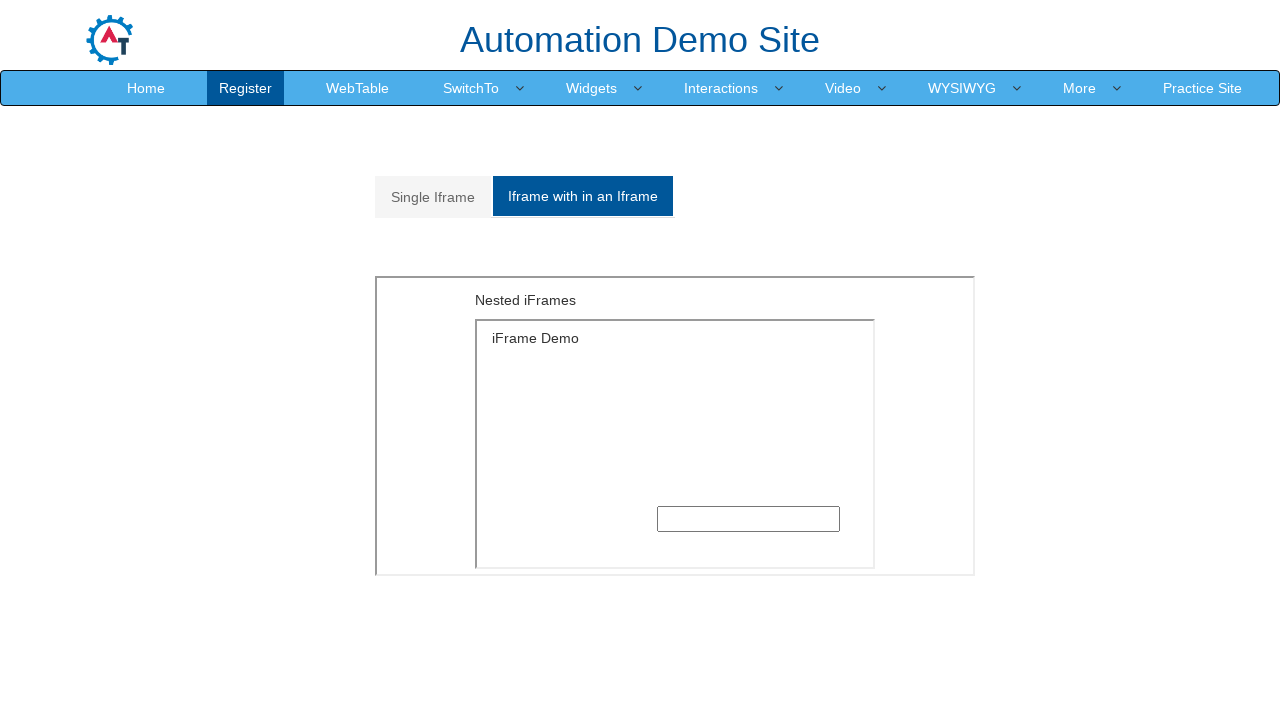

Entered 'Java' text in nested inner frame textbox on iframe[src='MultipleFrames.html'] >> internal:control=enter-frame >> iframe[src=
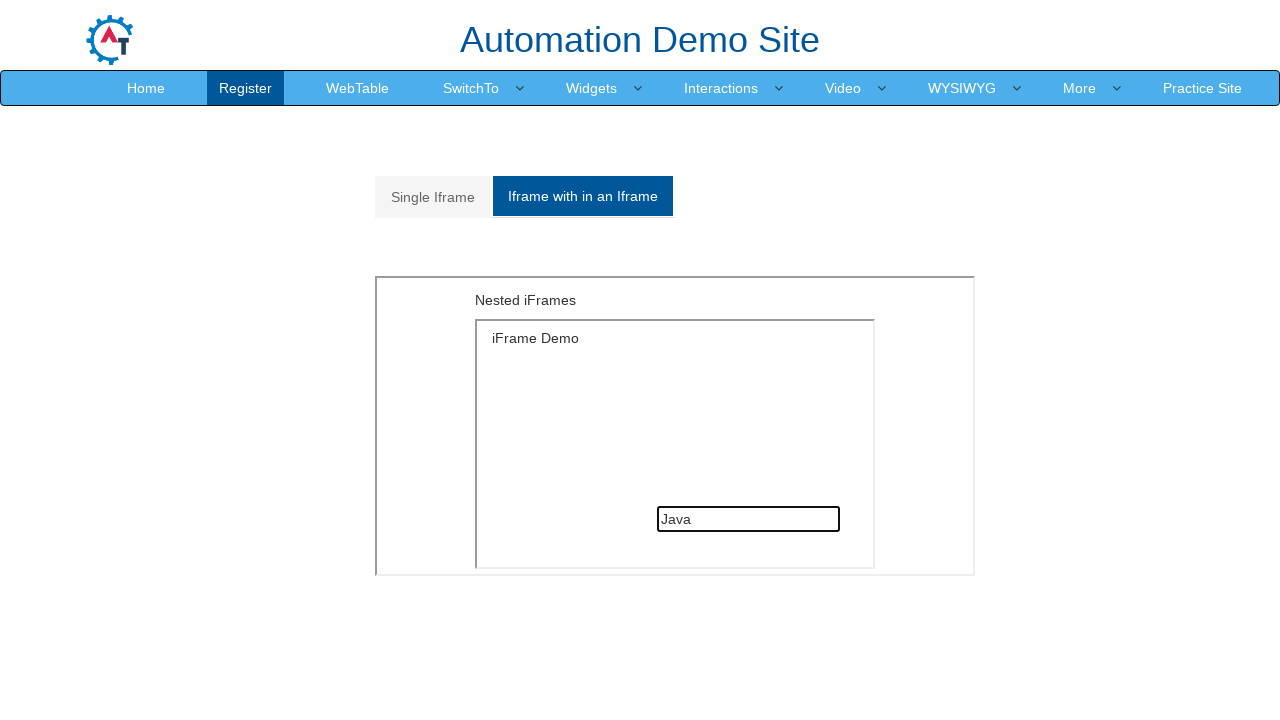

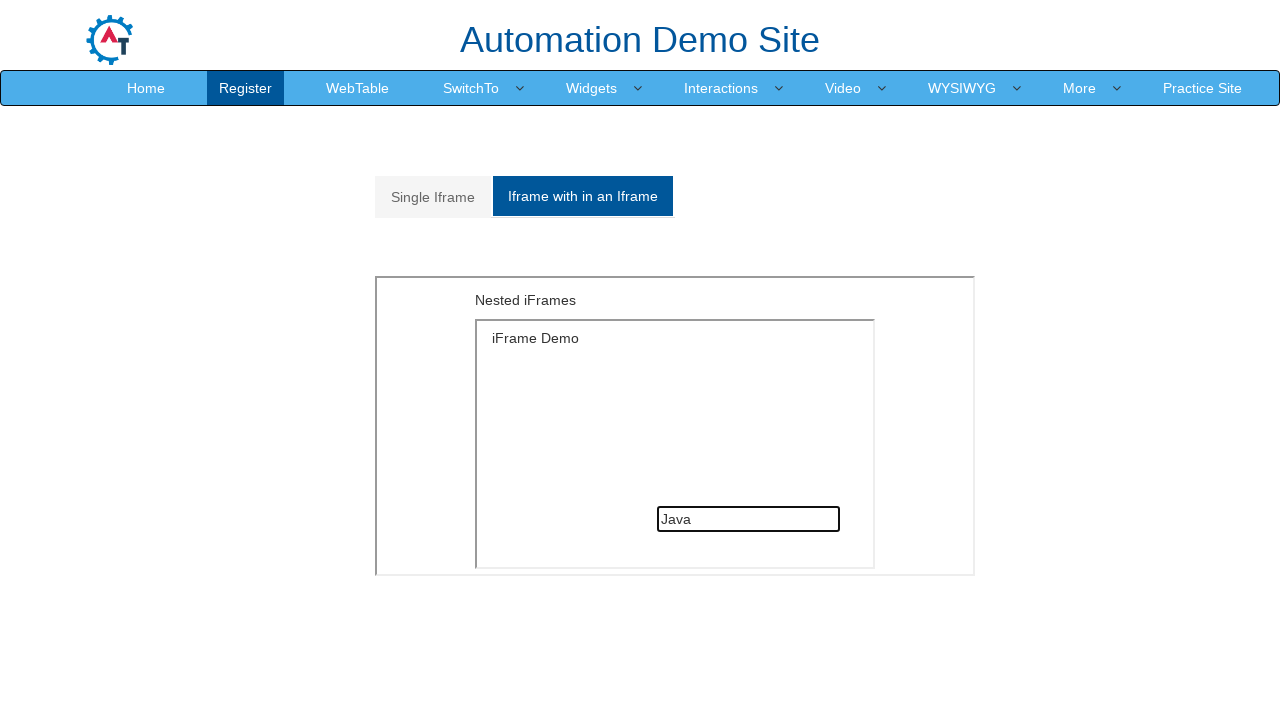